Tests product page functionality including searching for a product, selecting size and color options, viewing additional information and reviews, and navigating to related products

Starting URL: http://demostore.supersqa.com/

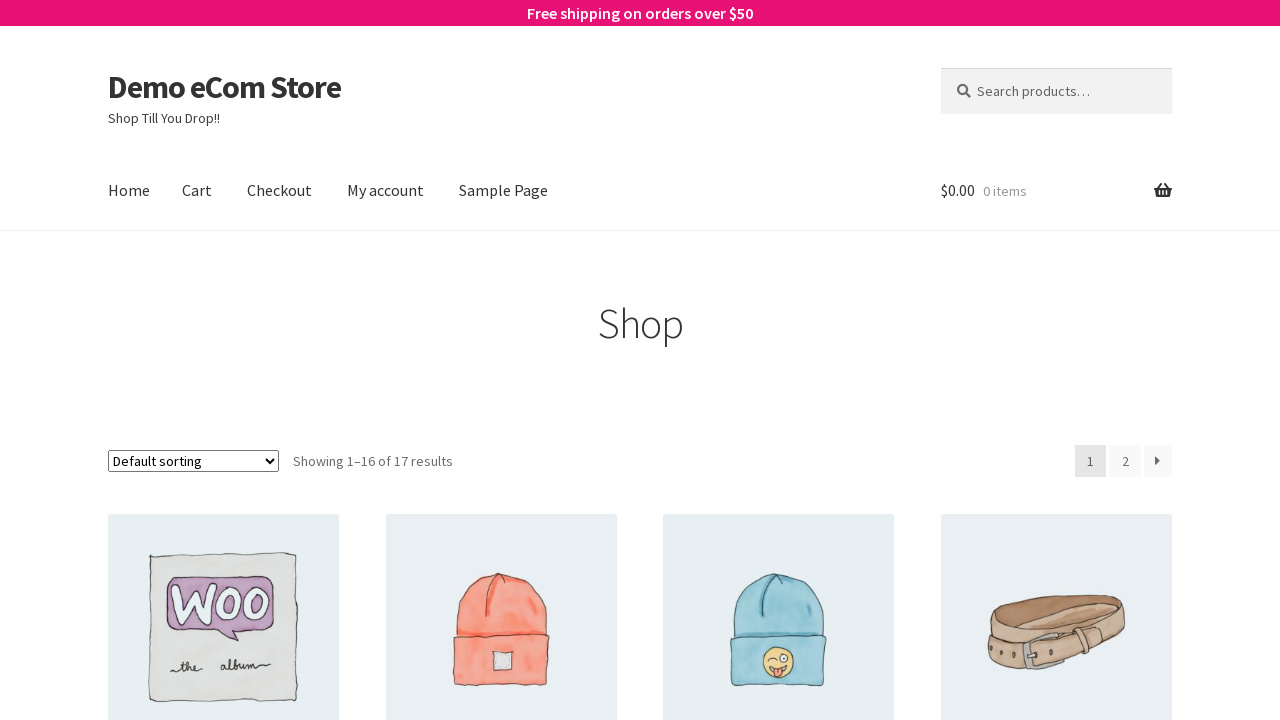

Filled search field with 'V-Neck T-Shirt' on #woocommerce-product-search-field-0
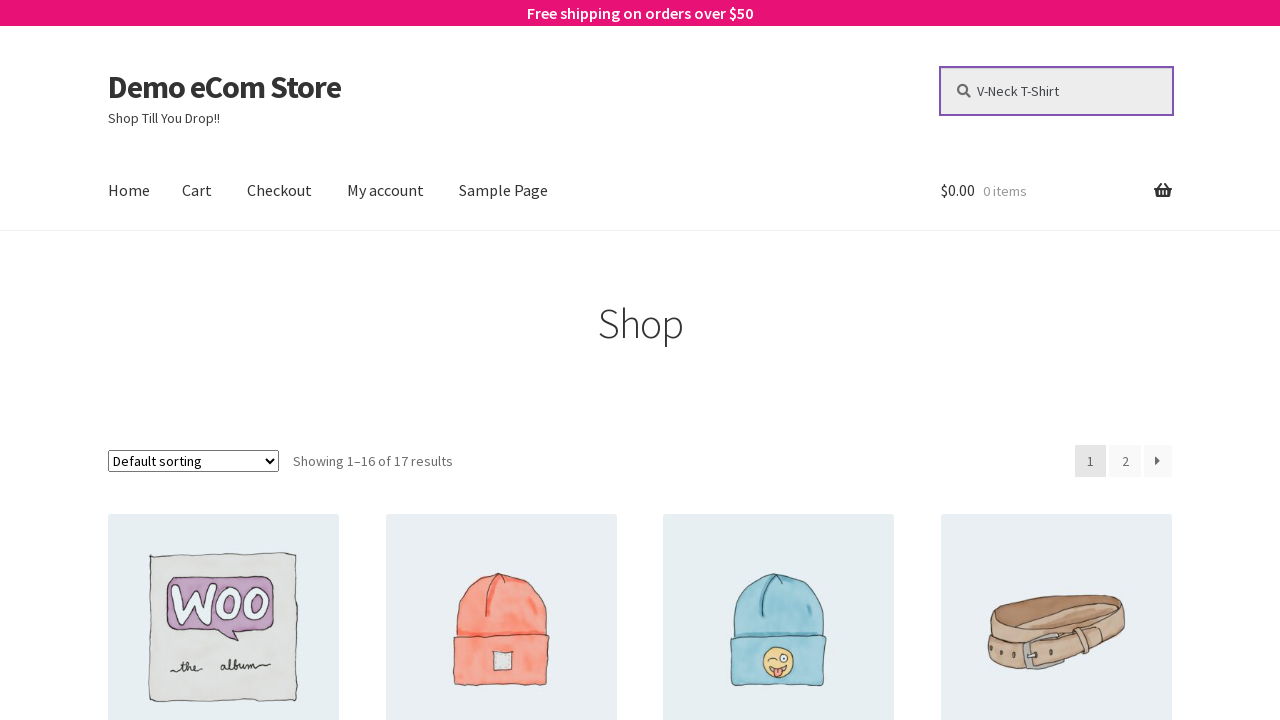

Pressed Enter to search for V-Neck T-Shirt on #woocommerce-product-search-field-0
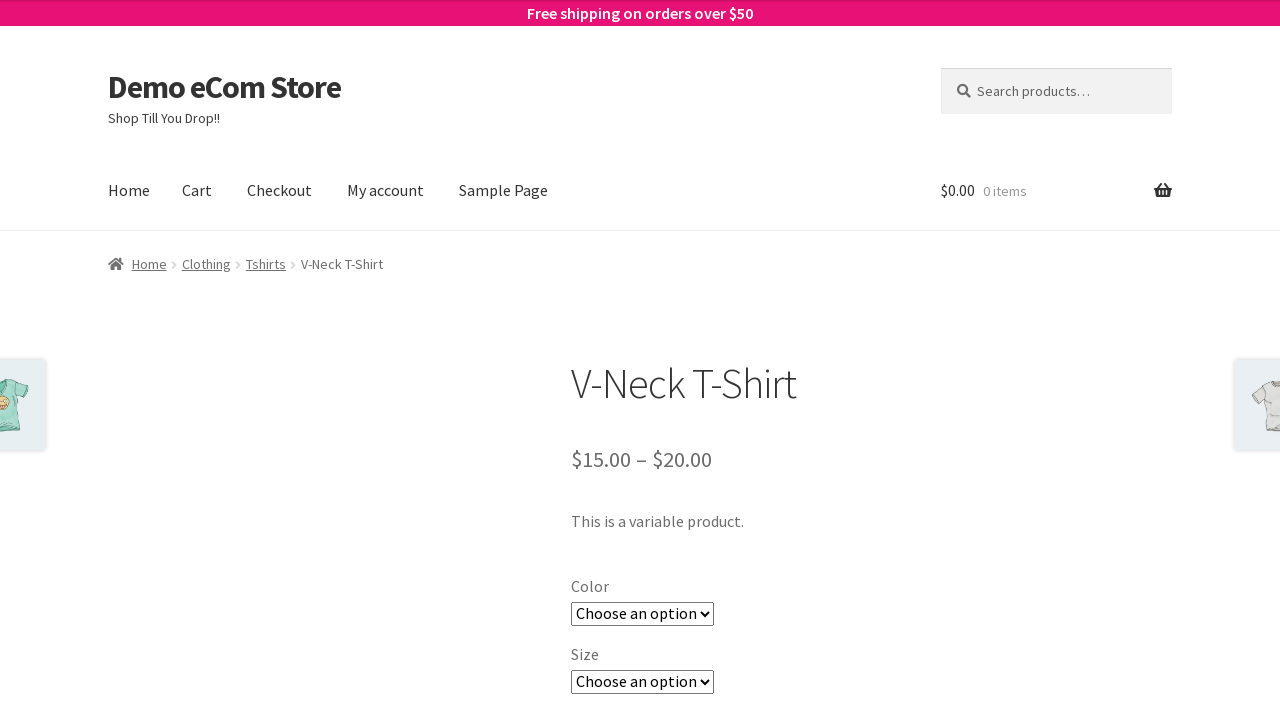

Product page loaded with size selector visible
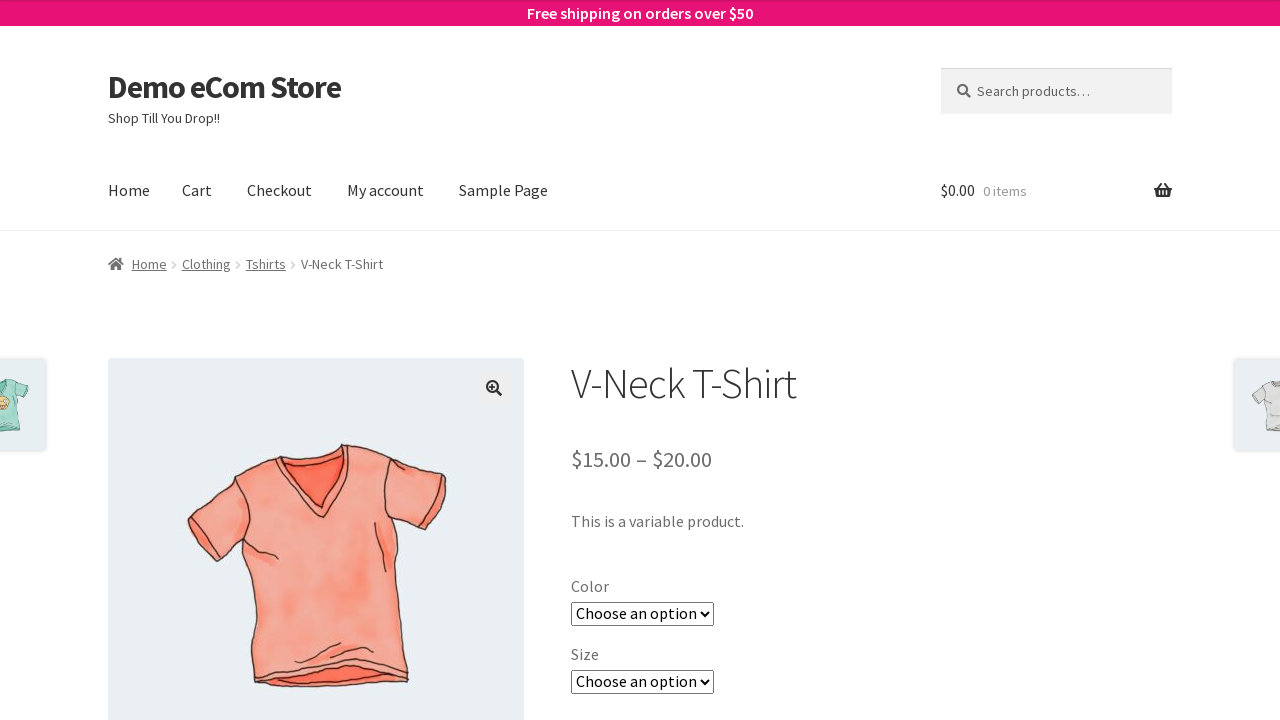

Selected Medium size option on (//td[@class='value']//select)[2]
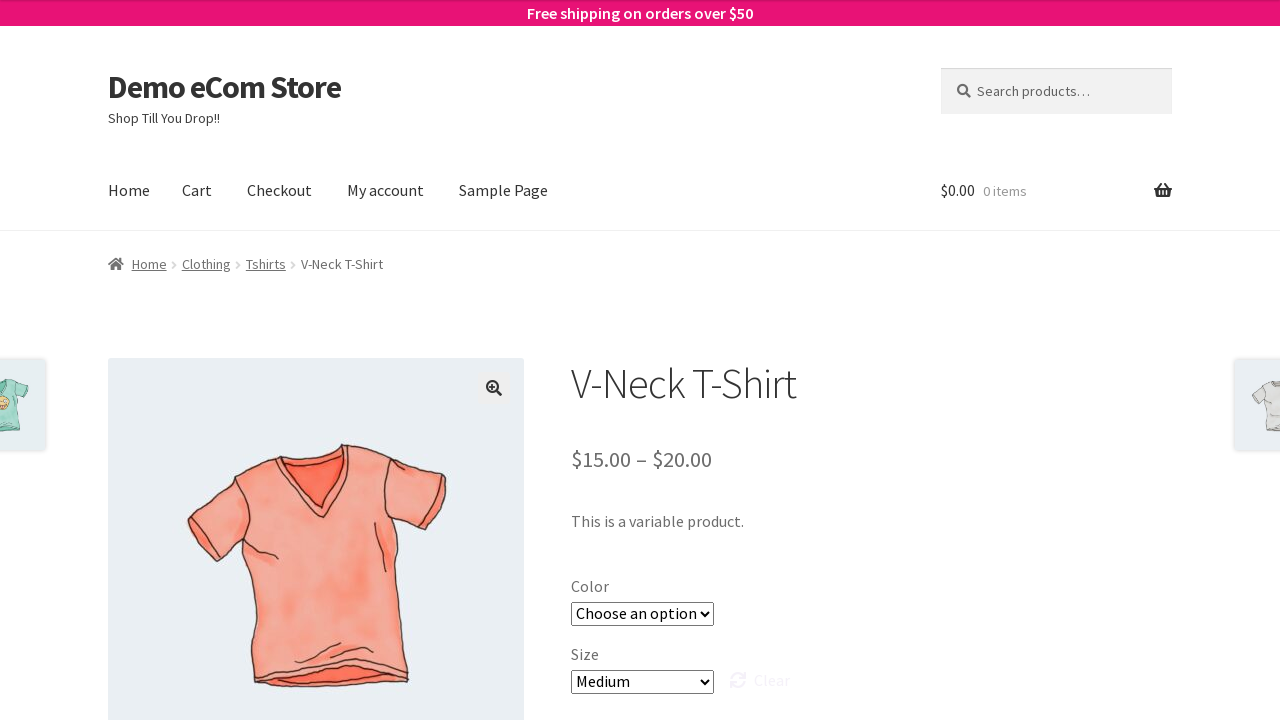

Color selector is now visible
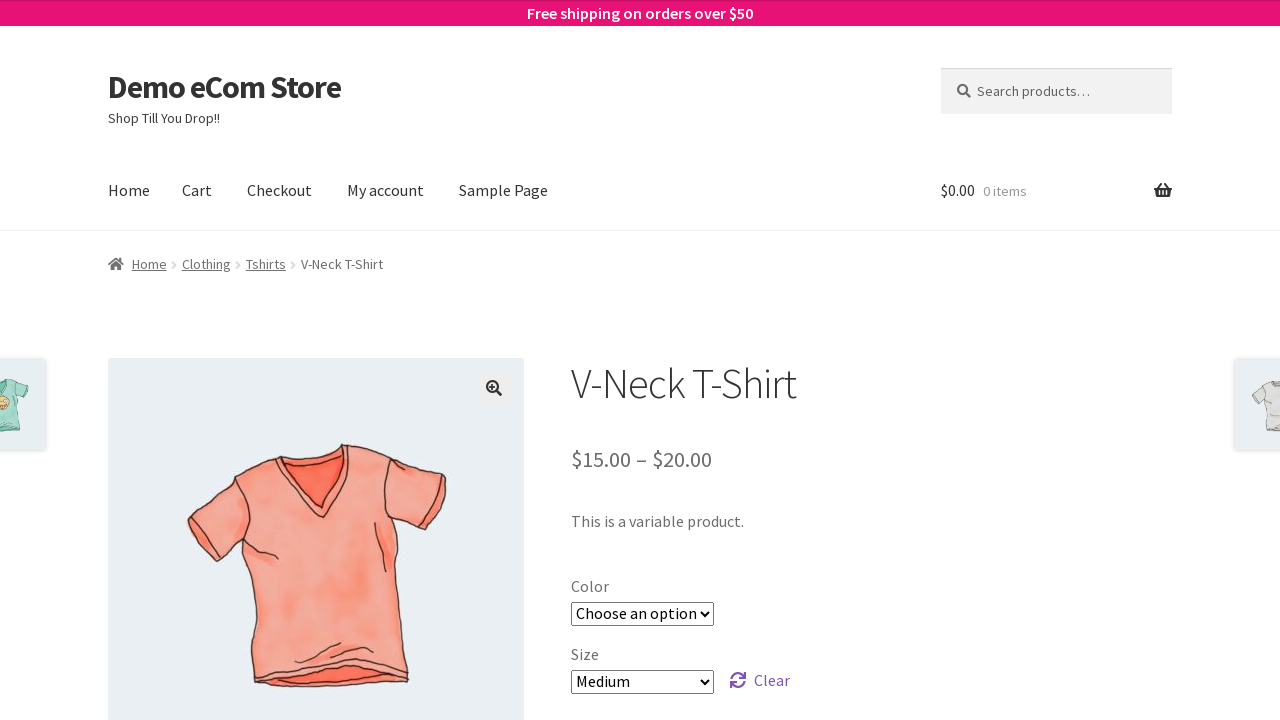

Selected Blue color option on (//td[@class='value']//select)[1]
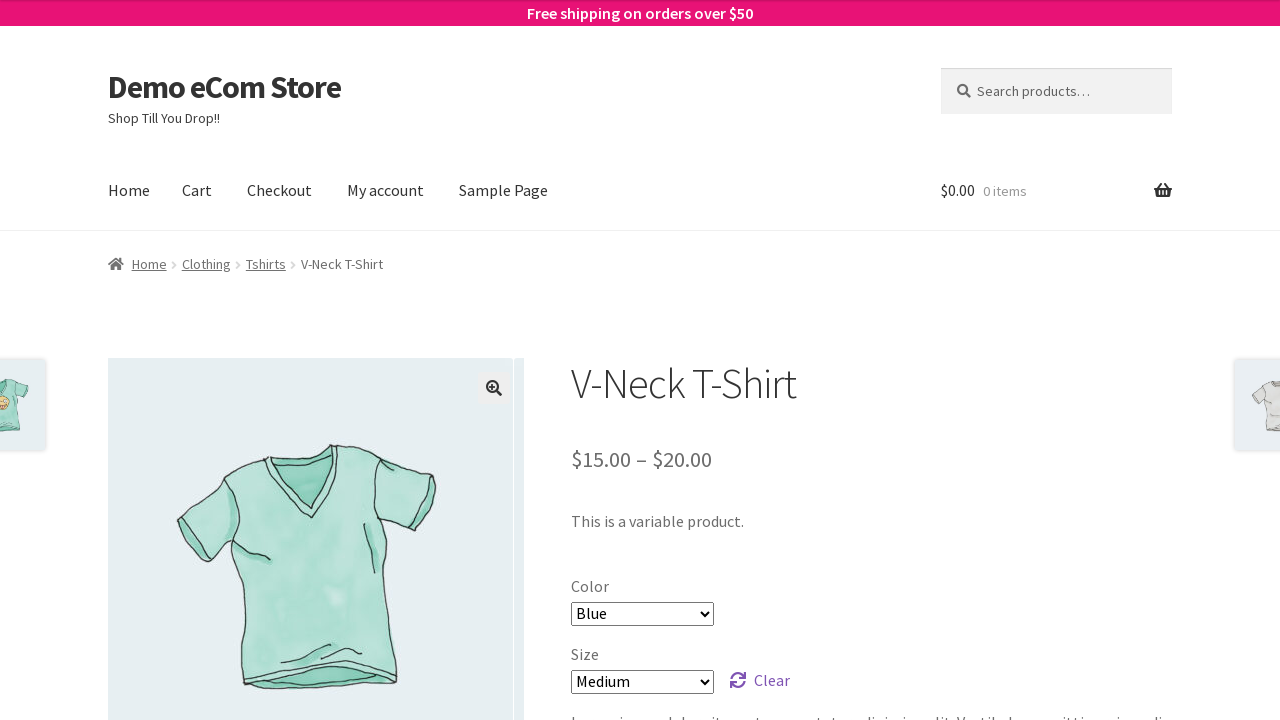

Selected Green color option on (//td[@class='value']//select)[1]
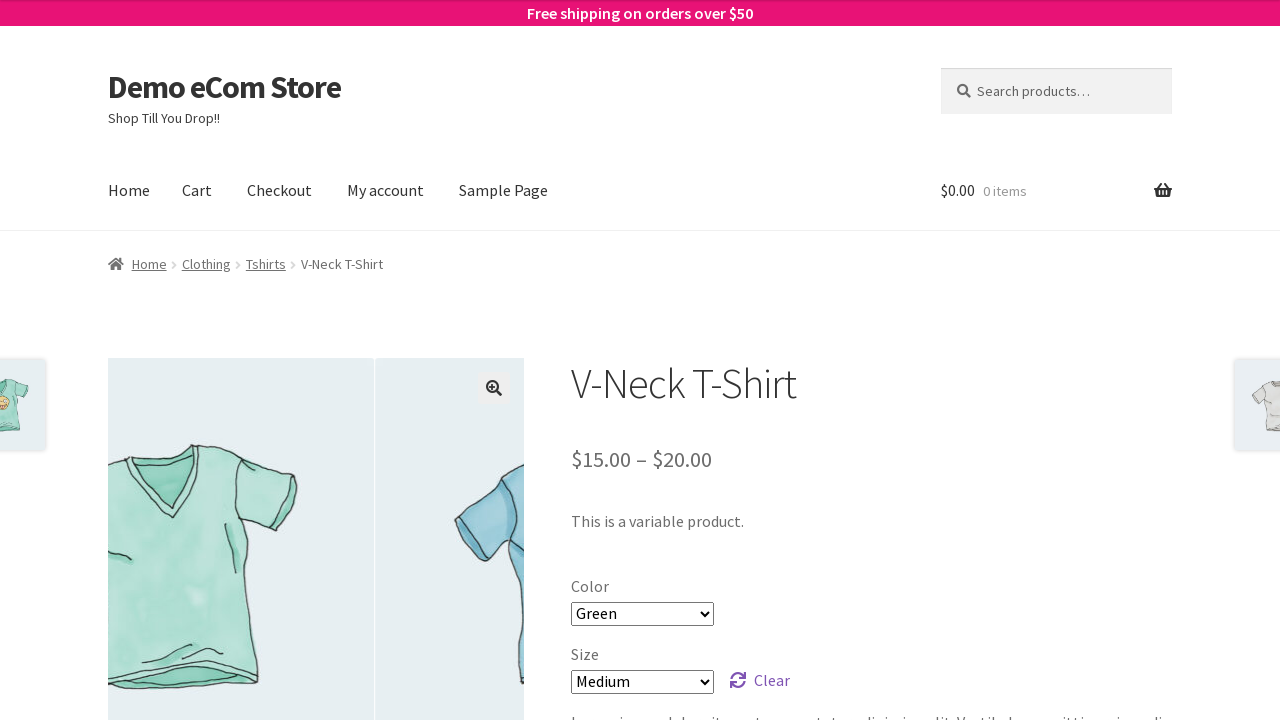

Selected Red color option on (//td[@class='value']//select)[1]
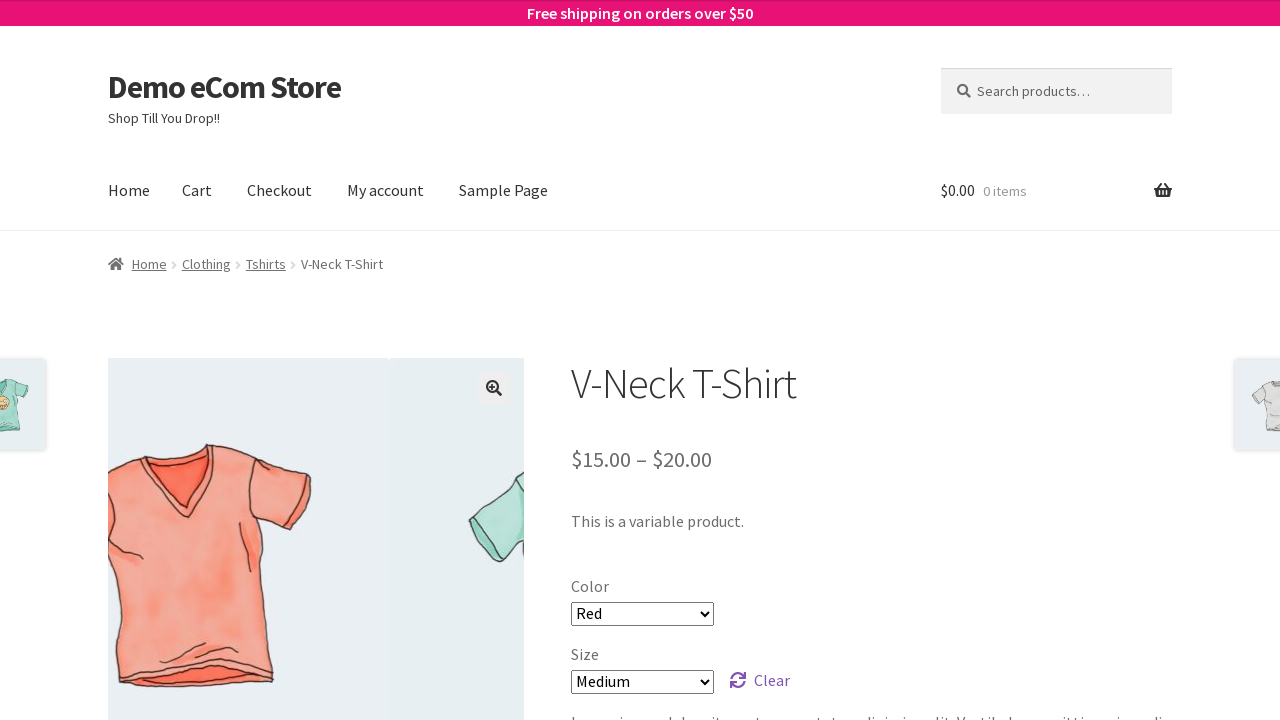

Clicked Additional information tab at (270, 360) on text=Additional information
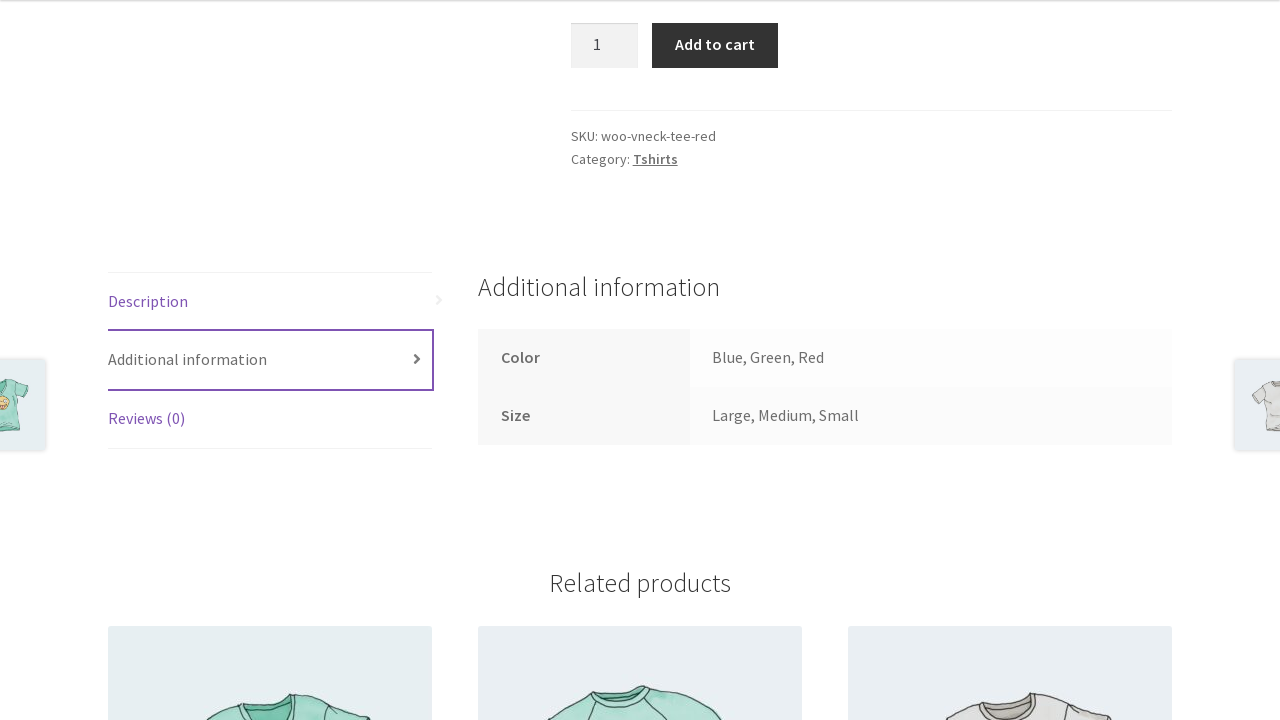

Clicked Reviews tab at (270, 419) on text=Reviews (0)
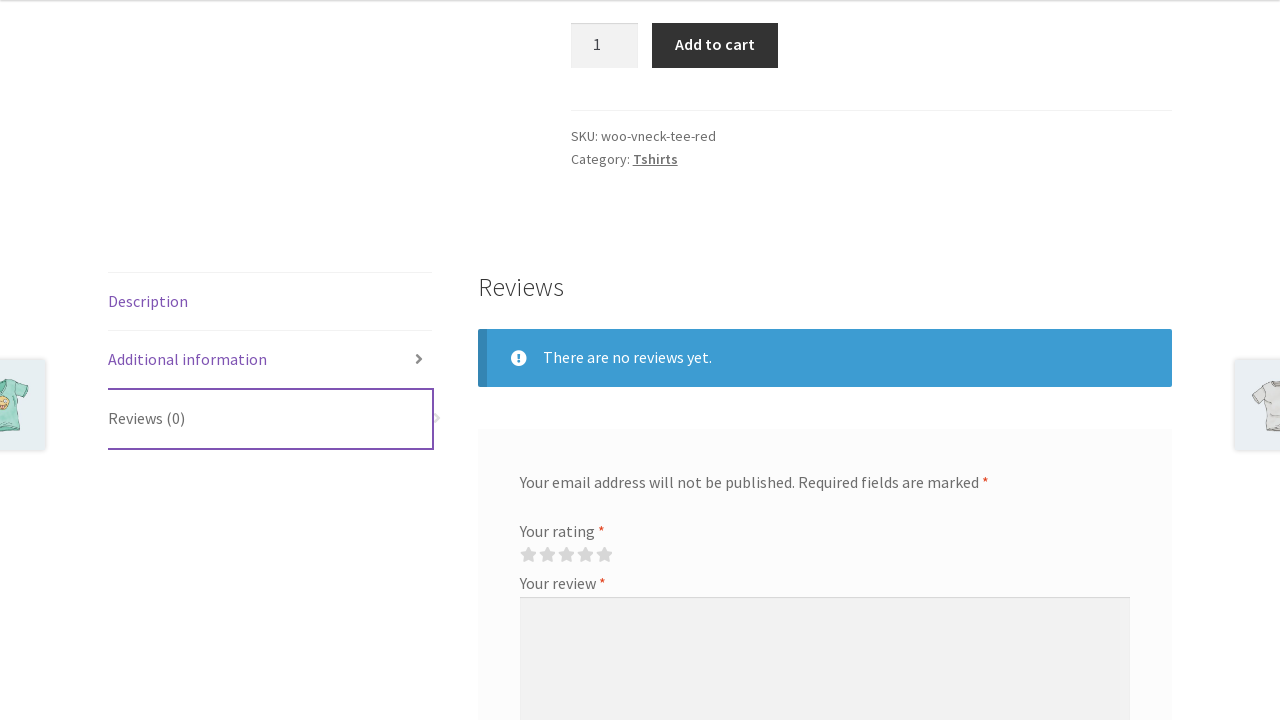

Clicked navigation arrow to view related product at (22, 405) on (//nav[@class='storefront-product-pagination']//img)[1]
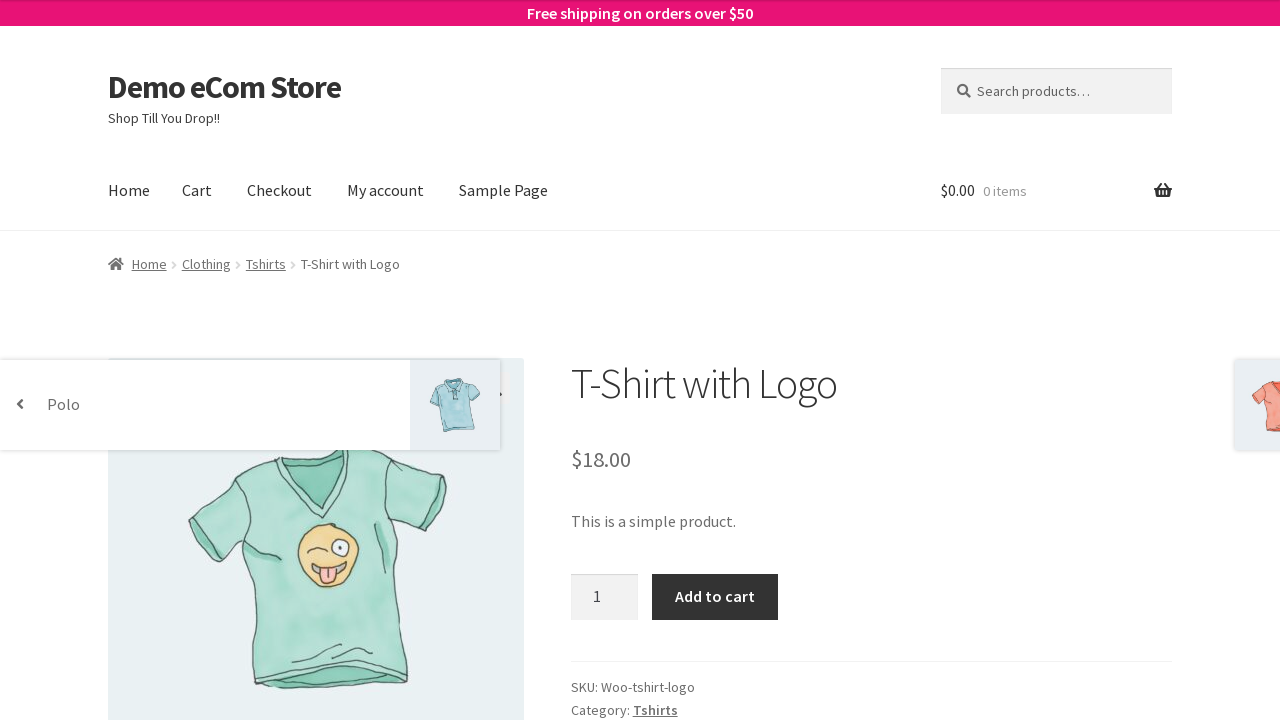

Navigated to related product page 'T-Shirt with Logo'
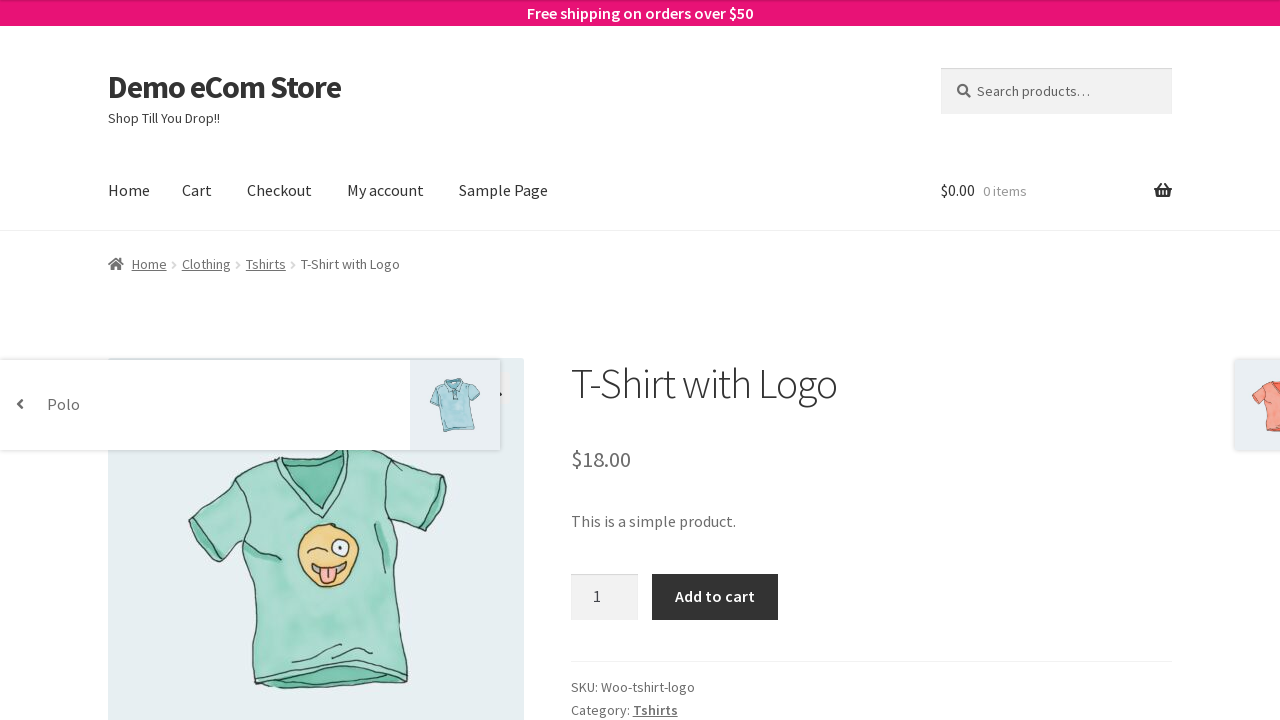

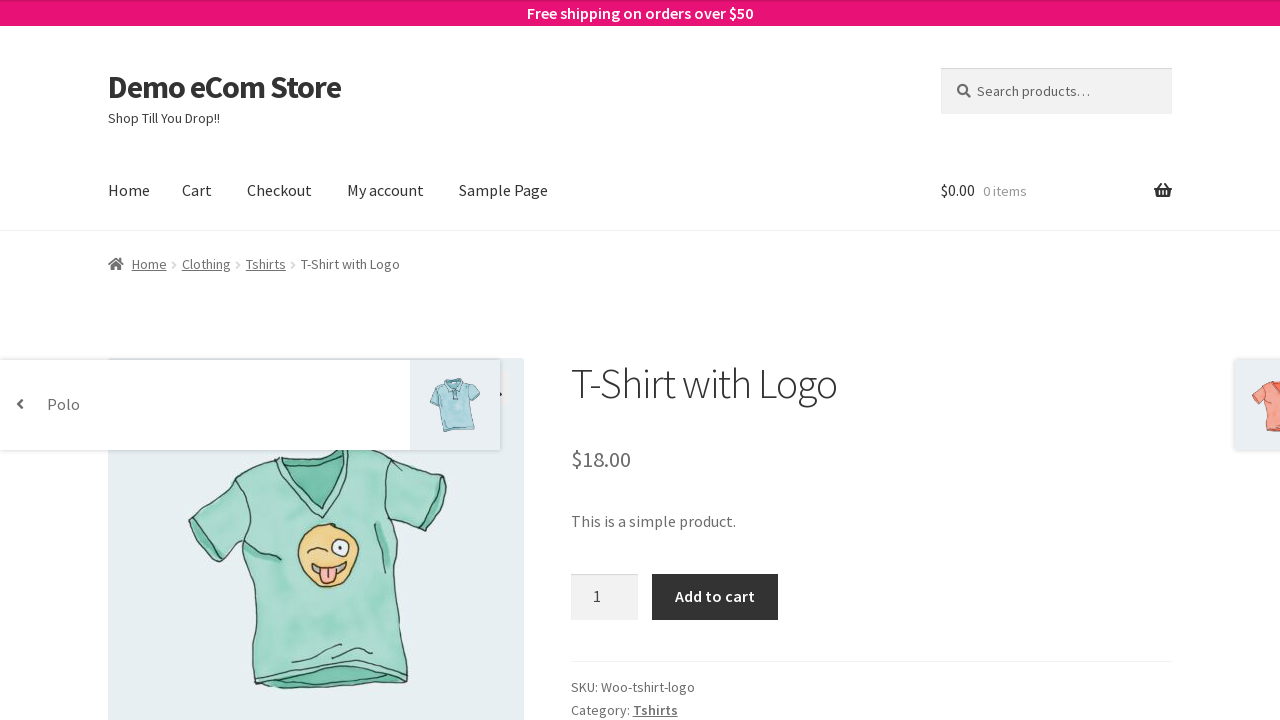